Navigates to Mars hemispheres page and clicks through each hemisphere link to view the full-size images

Starting URL: https://data-class-mars-hemispheres.s3.amazonaws.com/Mars_Hemispheres/index.html

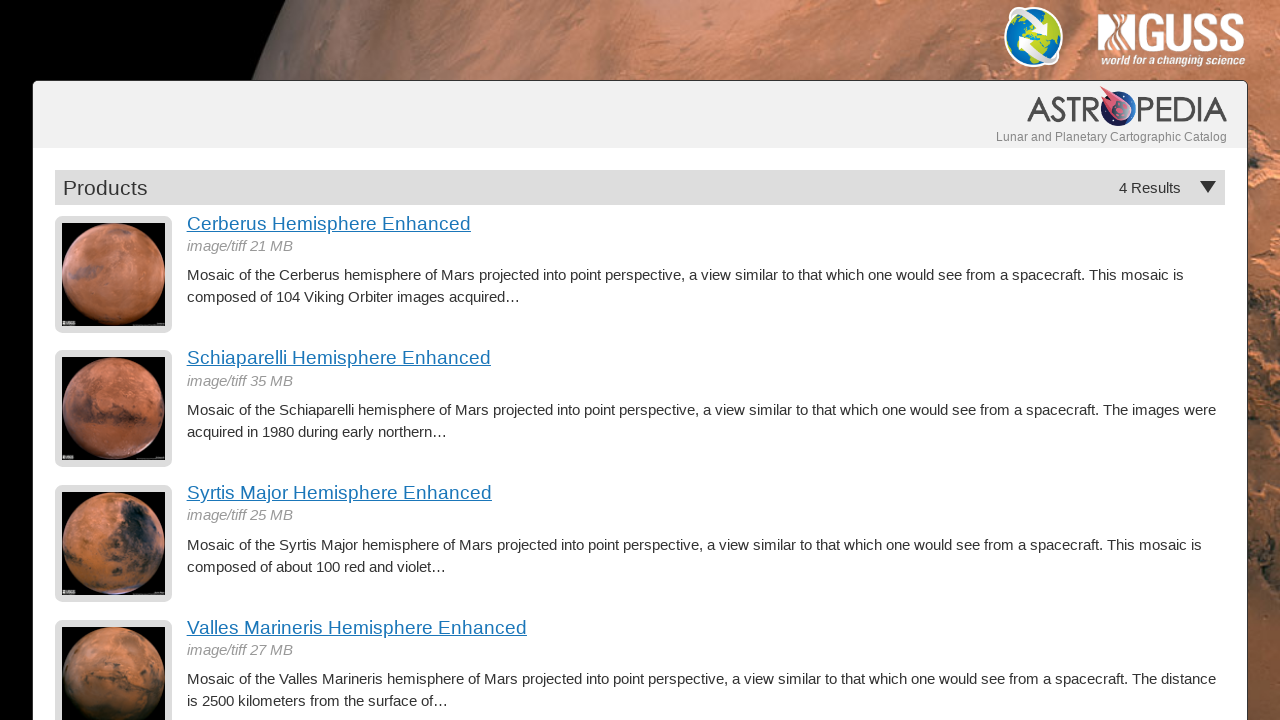

Waited for hemisphere links to load
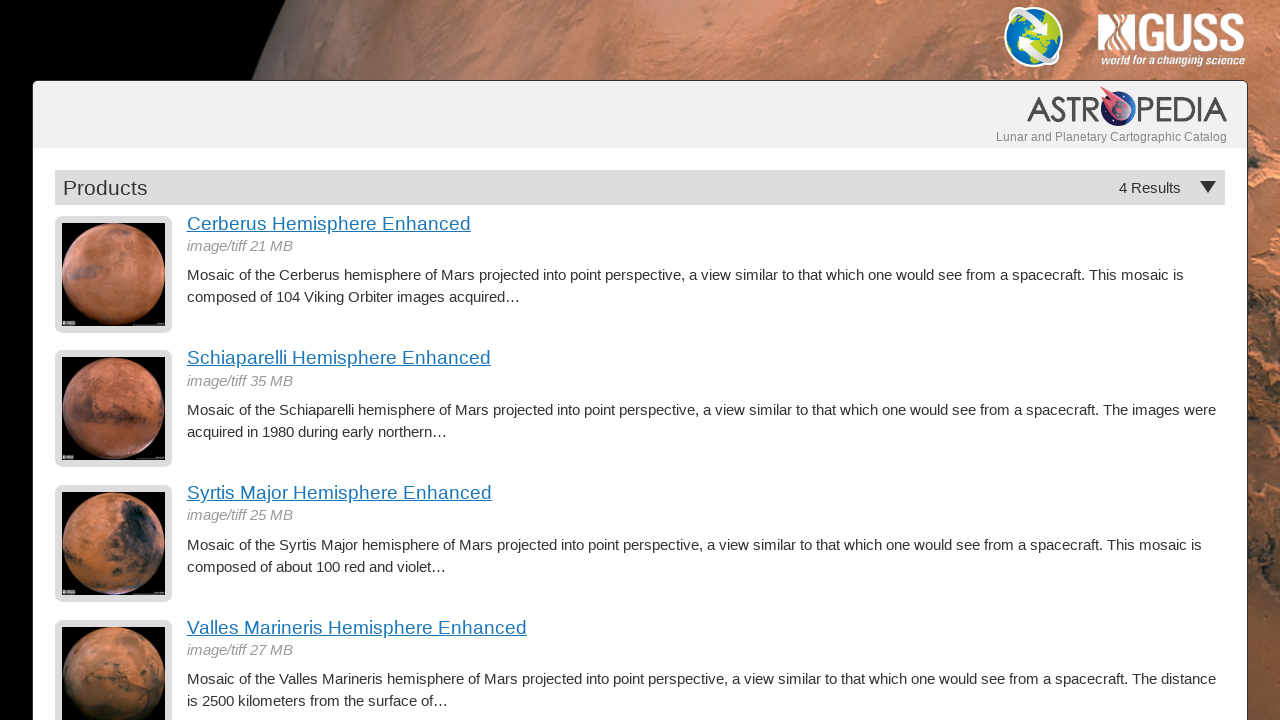

Retrieved all hemisphere links
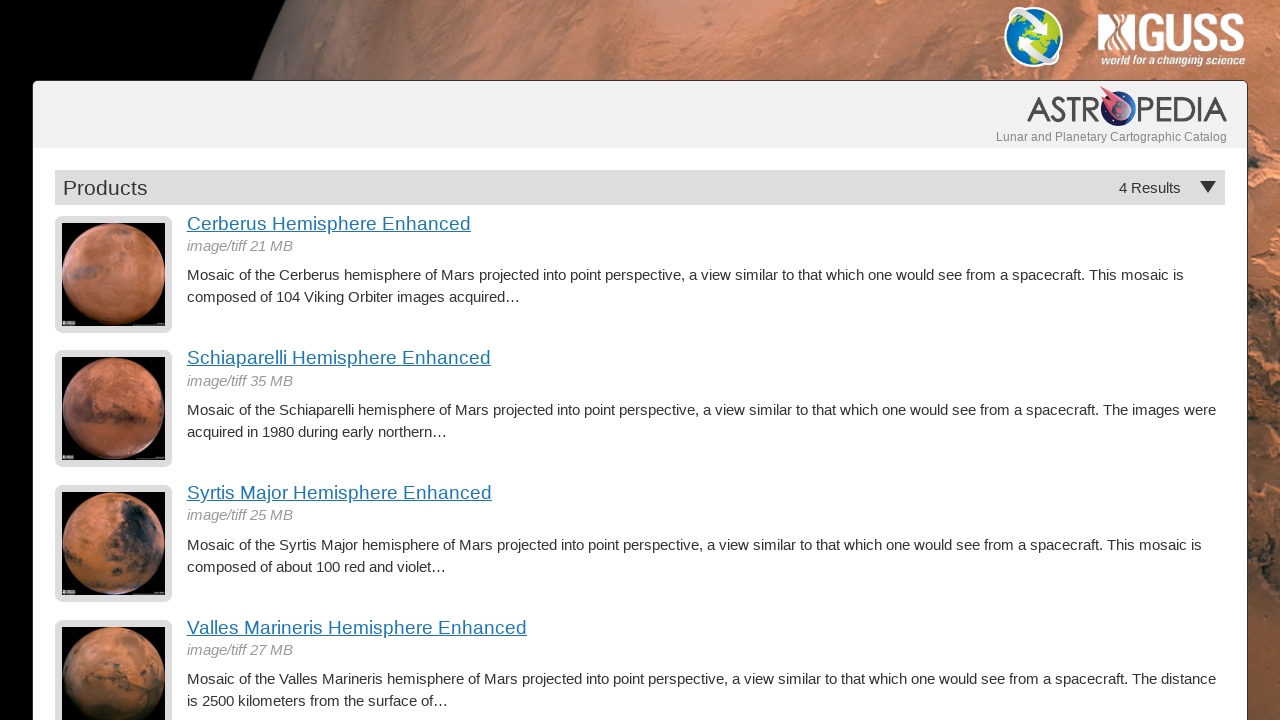

Navigated to Mars hemispheres index page (iteration 1)
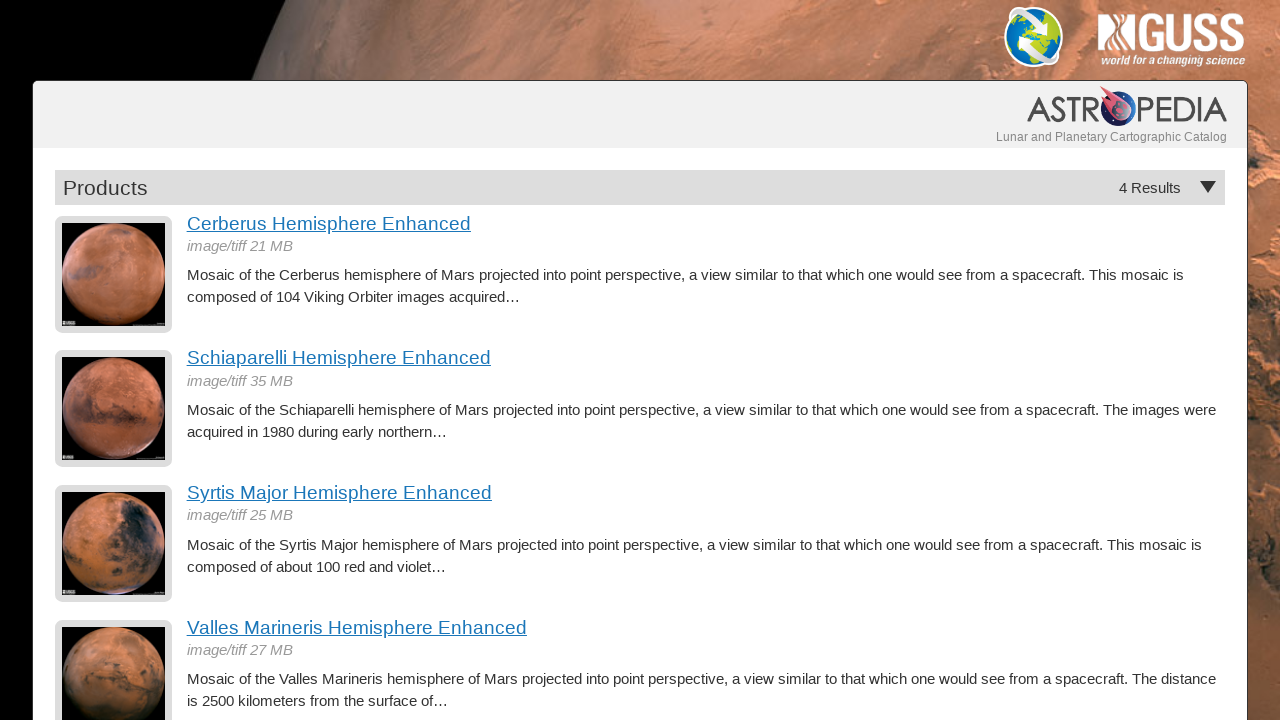

Waited for hemisphere links to load on index page
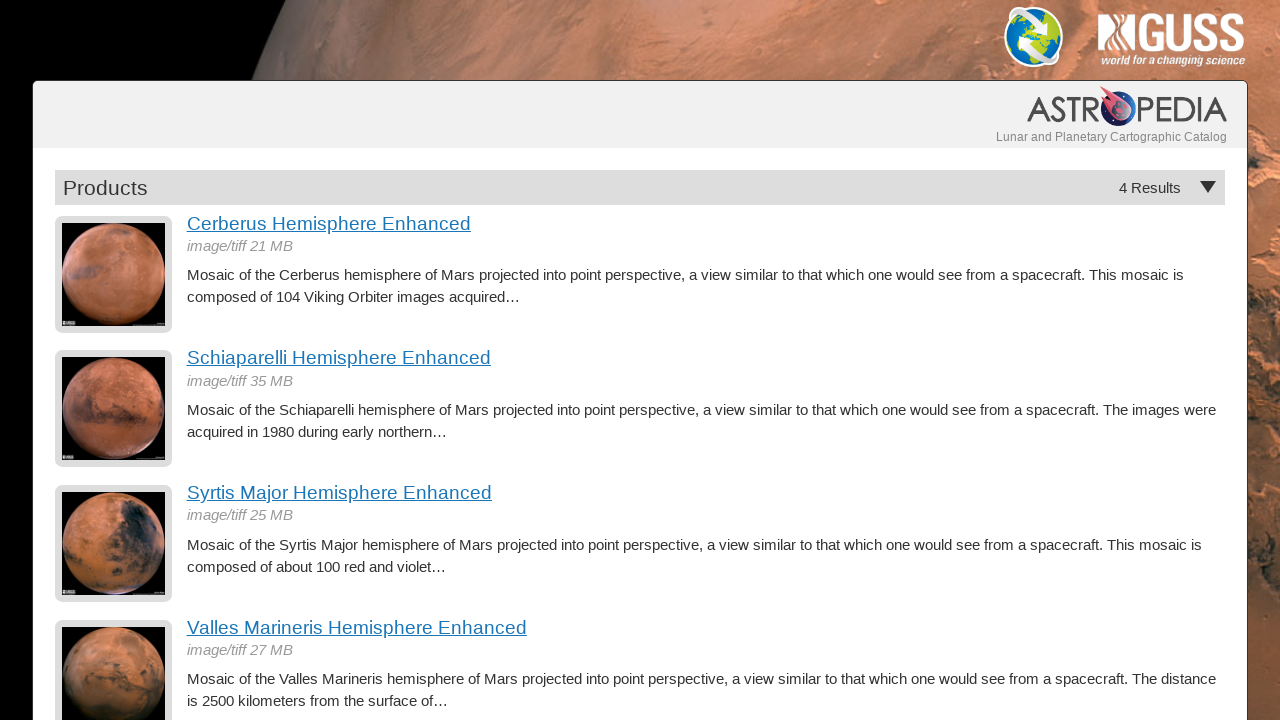

Clicked hemisphere link 1 at (706, 224) on div.description a >> nth=0
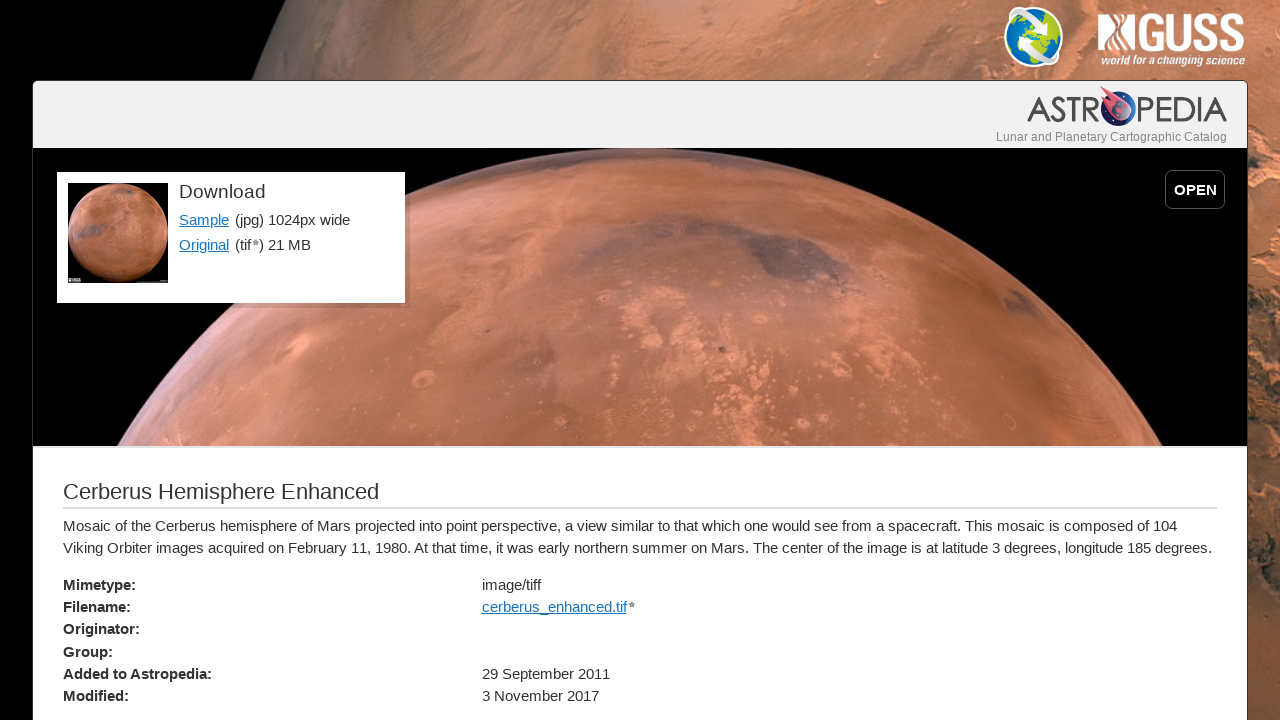

Full-size hemisphere image 1 loaded
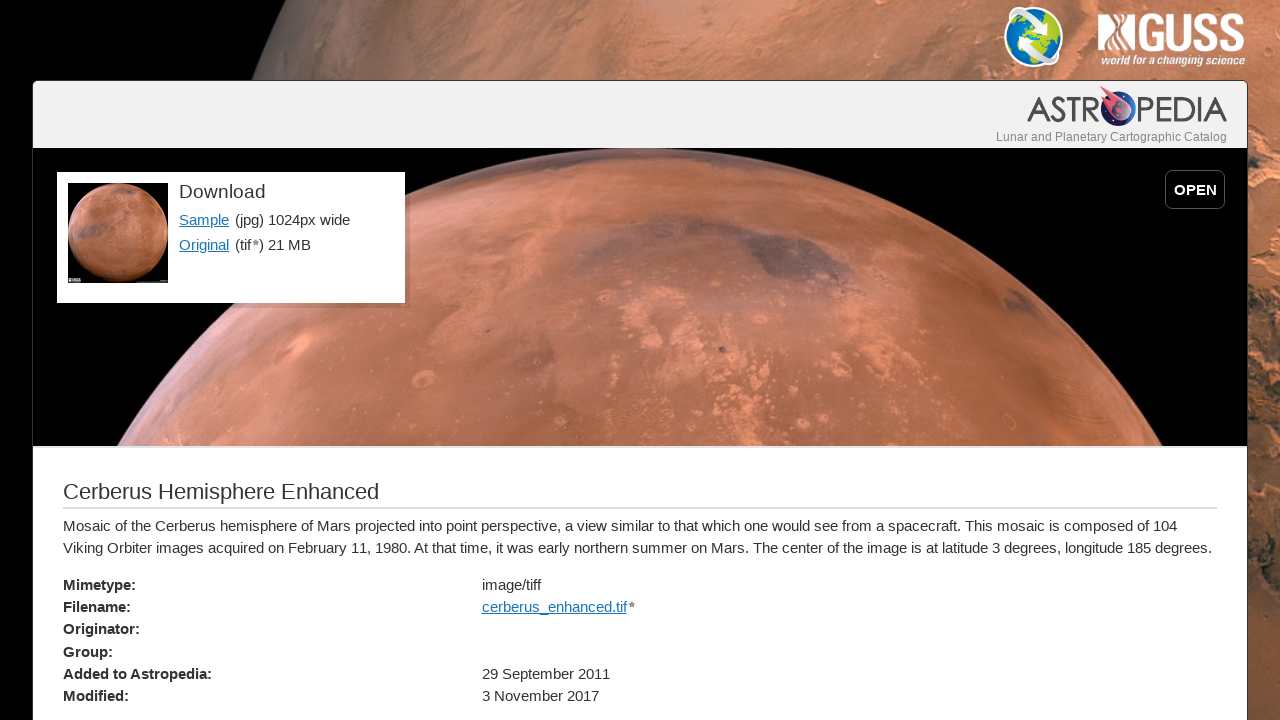

Navigated to Mars hemispheres index page (iteration 2)
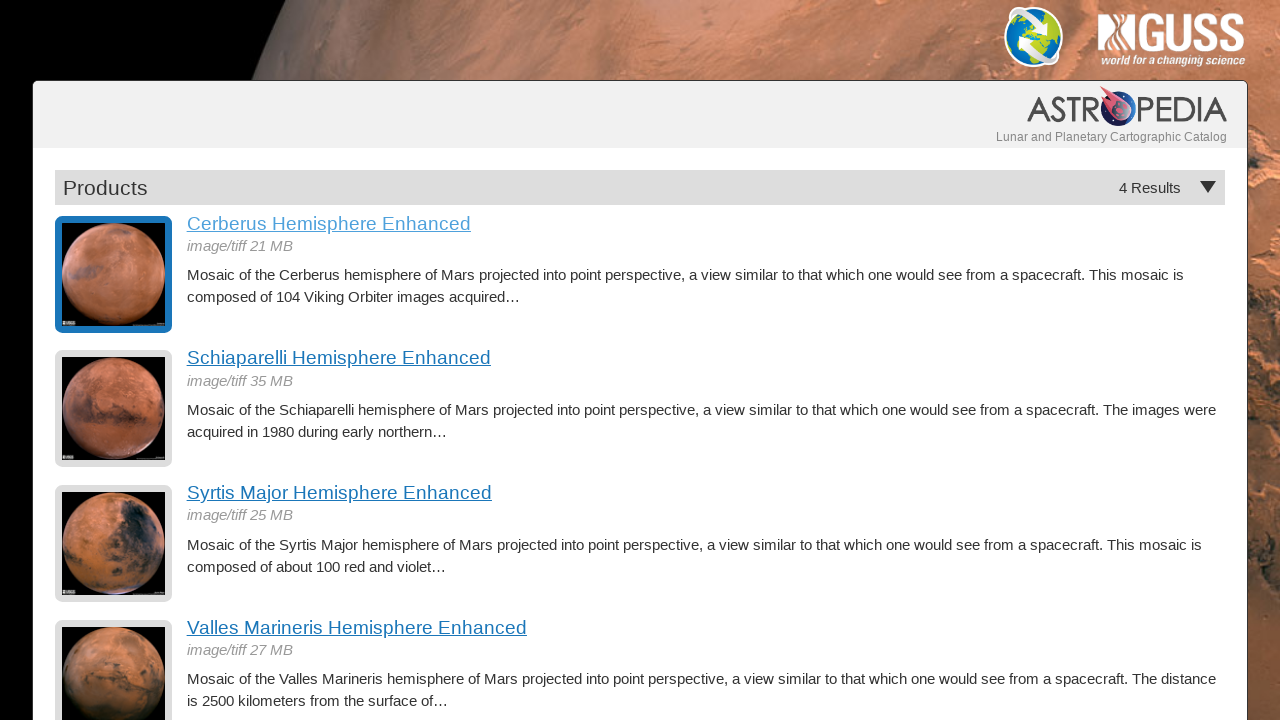

Waited for hemisphere links to load on index page
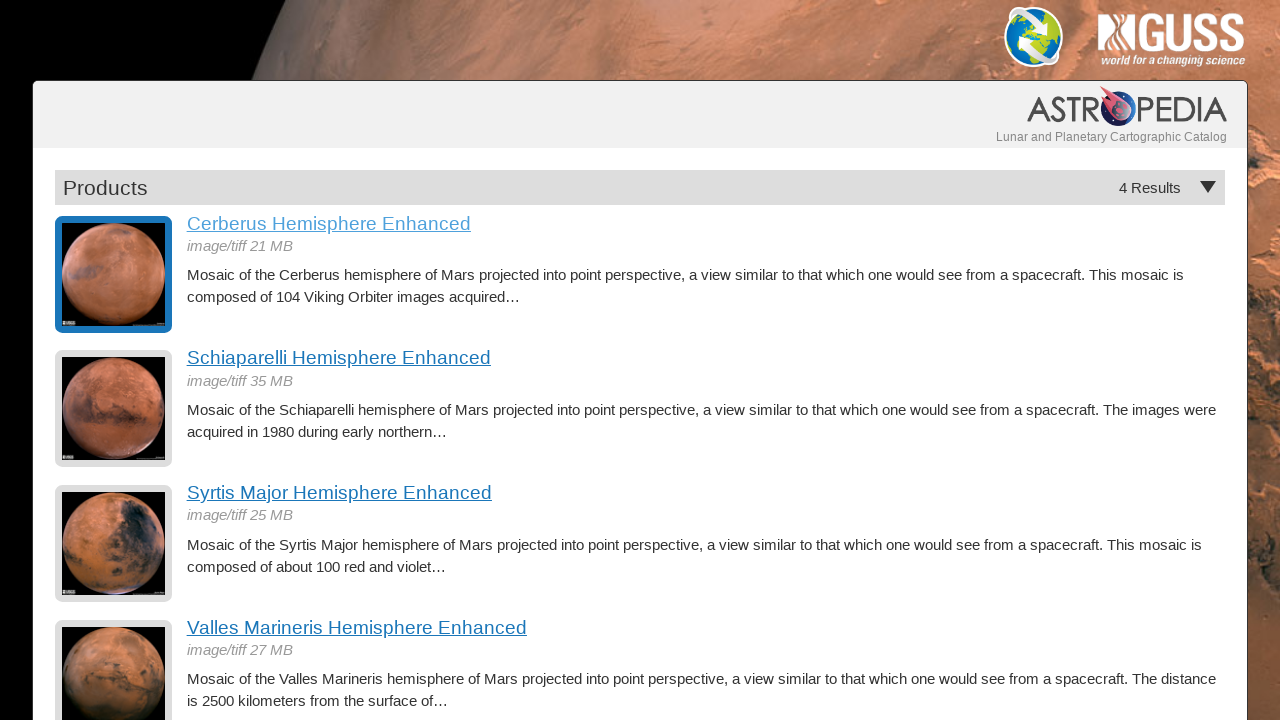

Clicked hemisphere link 2 at (706, 358) on div.description a >> nth=1
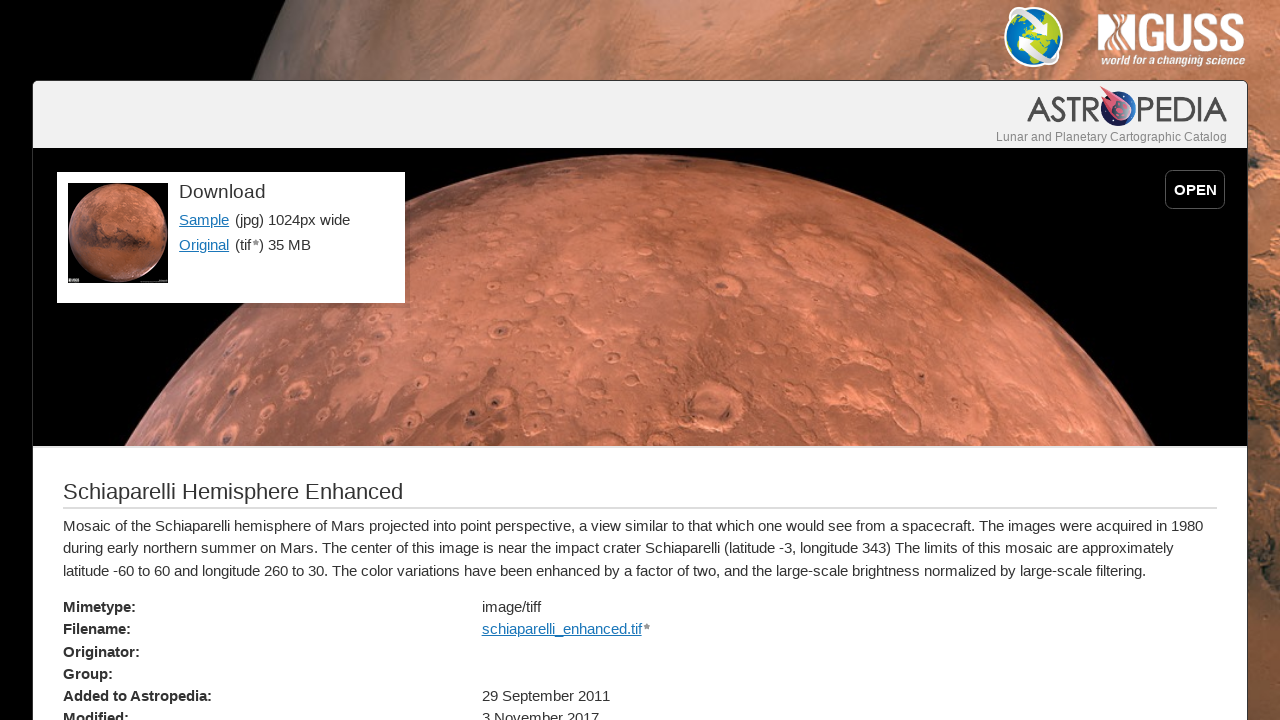

Full-size hemisphere image 2 loaded
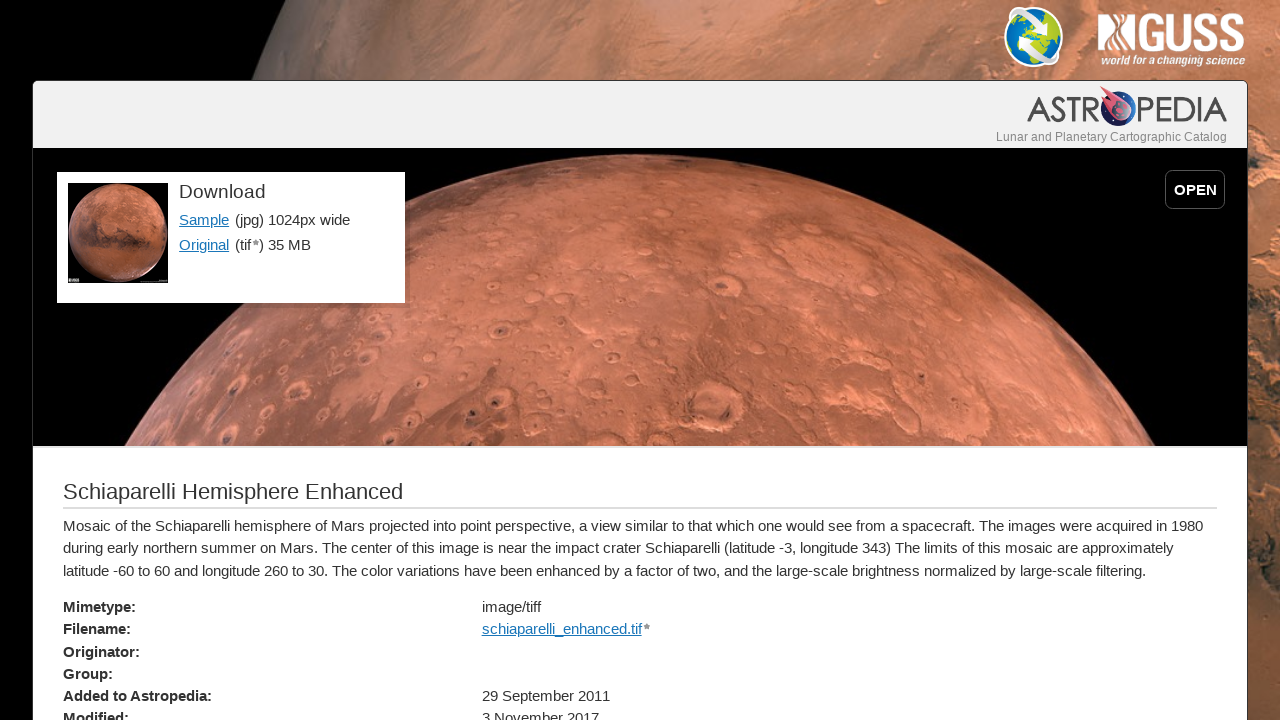

Navigated to Mars hemispheres index page (iteration 3)
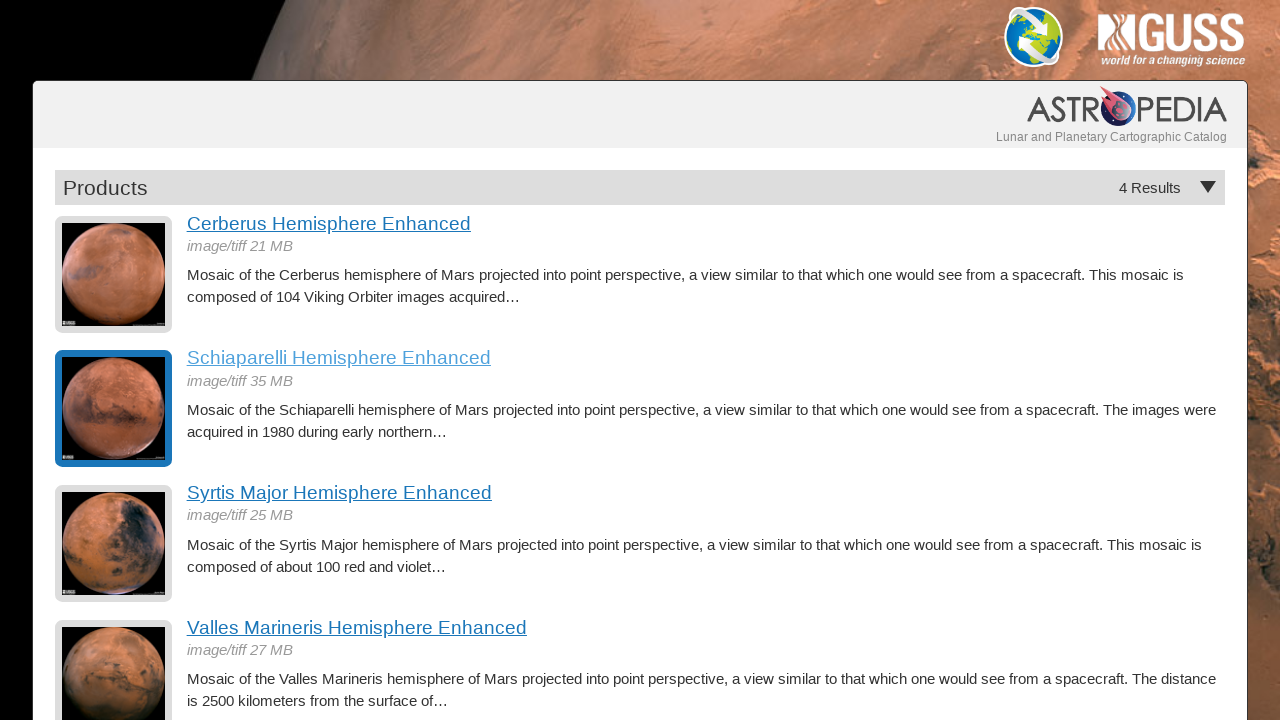

Waited for hemisphere links to load on index page
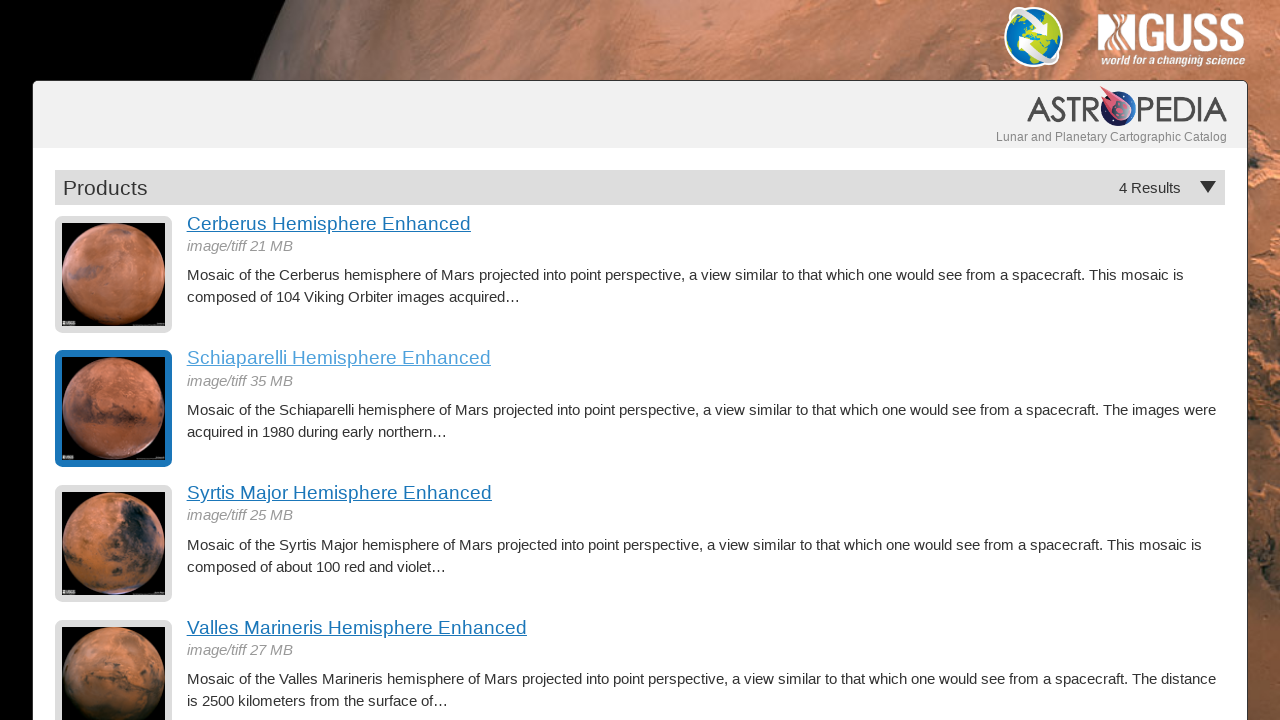

Clicked hemisphere link 3 at (706, 493) on div.description a >> nth=2
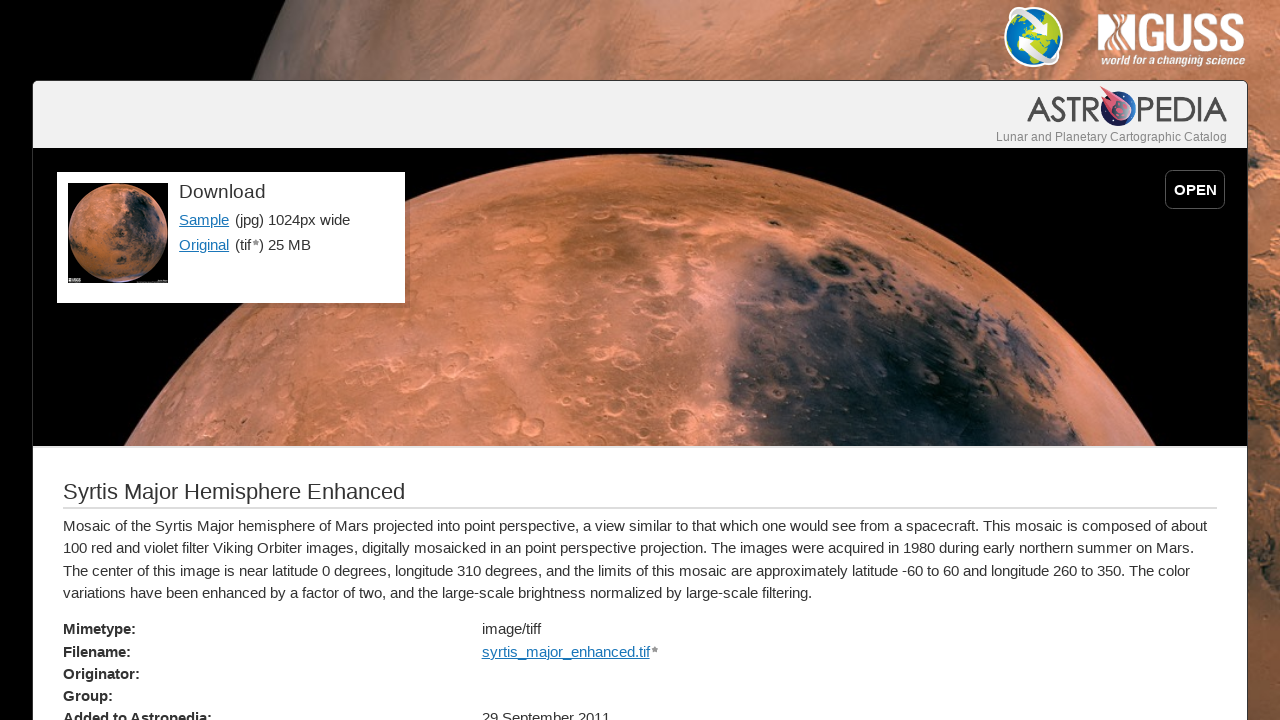

Full-size hemisphere image 3 loaded
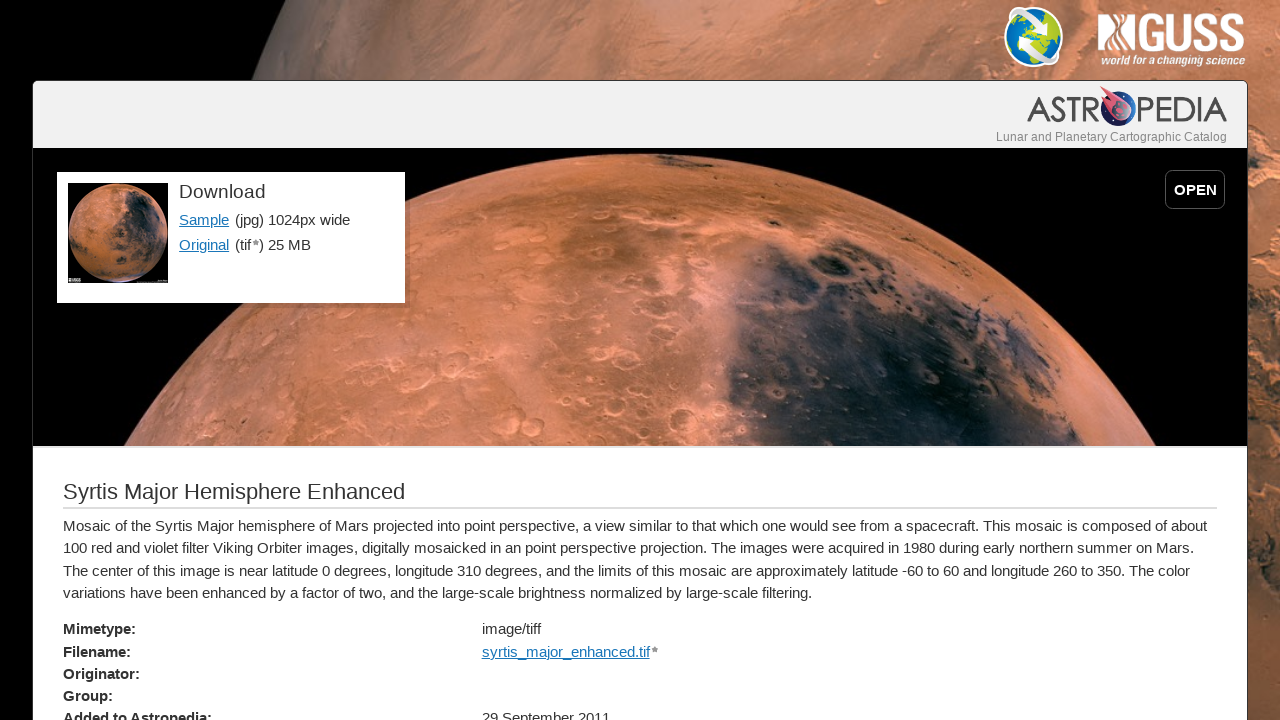

Navigated to Mars hemispheres index page (iteration 4)
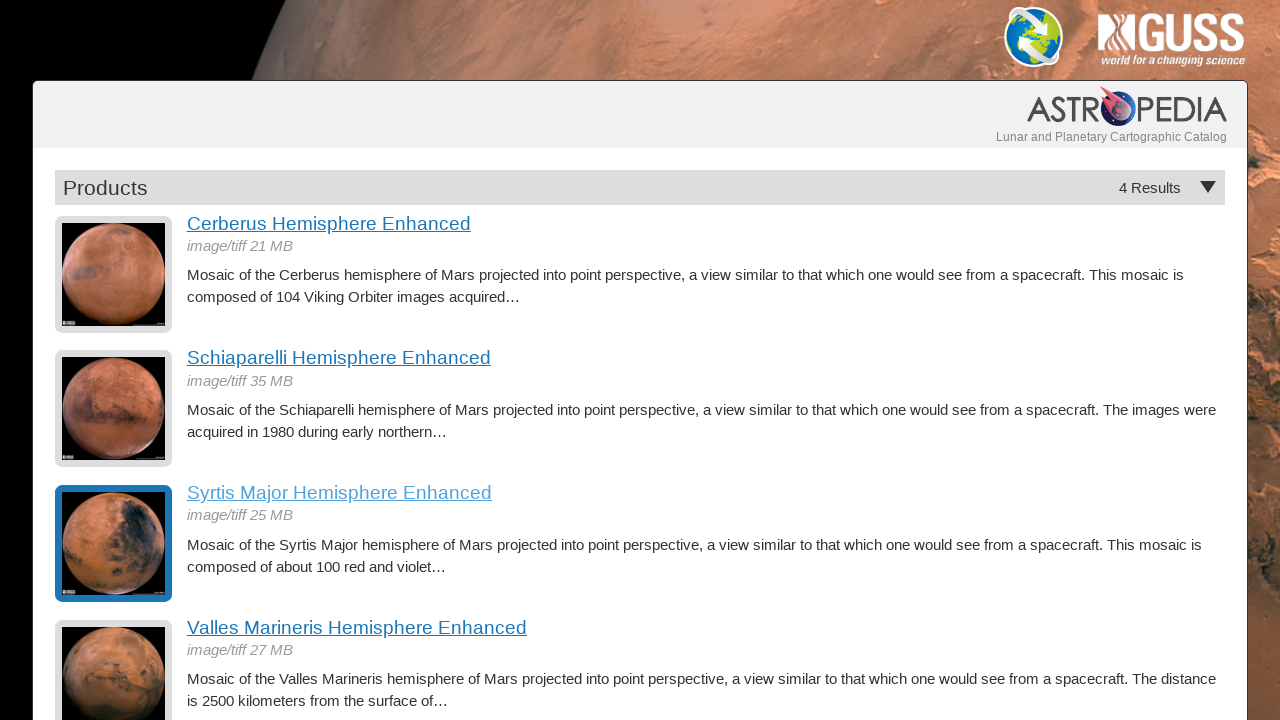

Waited for hemisphere links to load on index page
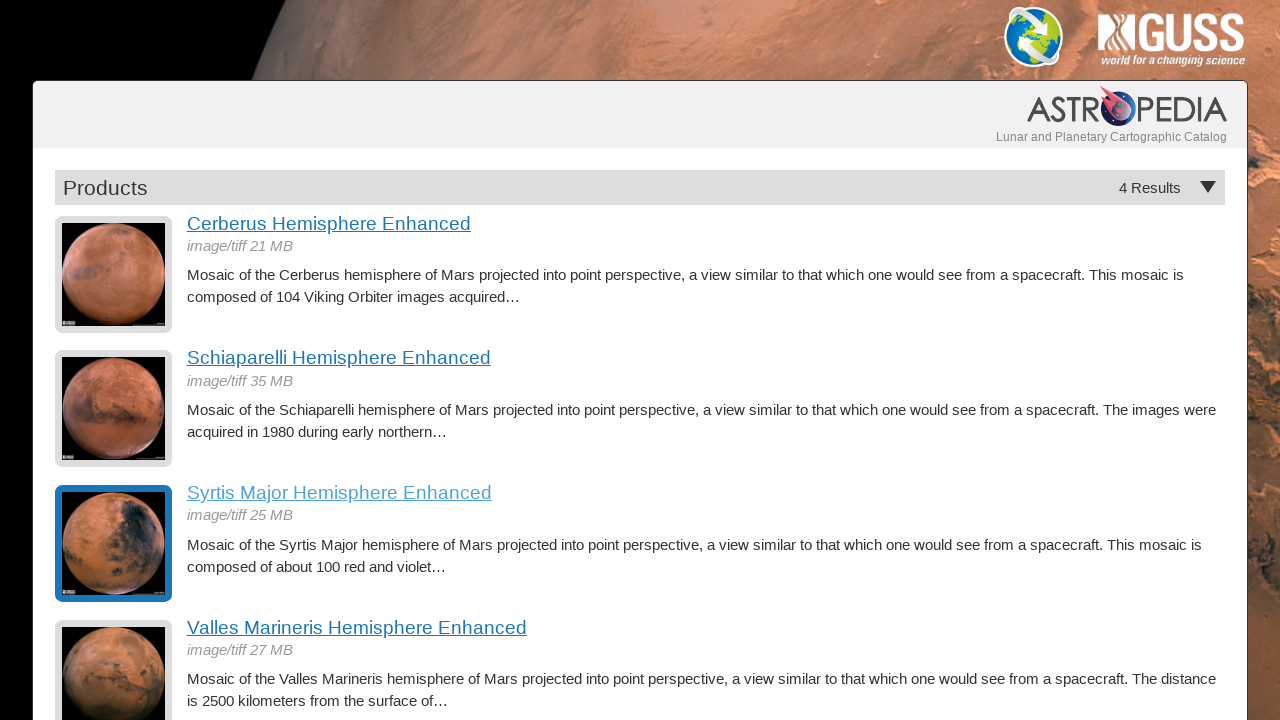

Clicked hemisphere link 4 at (706, 628) on div.description a >> nth=3
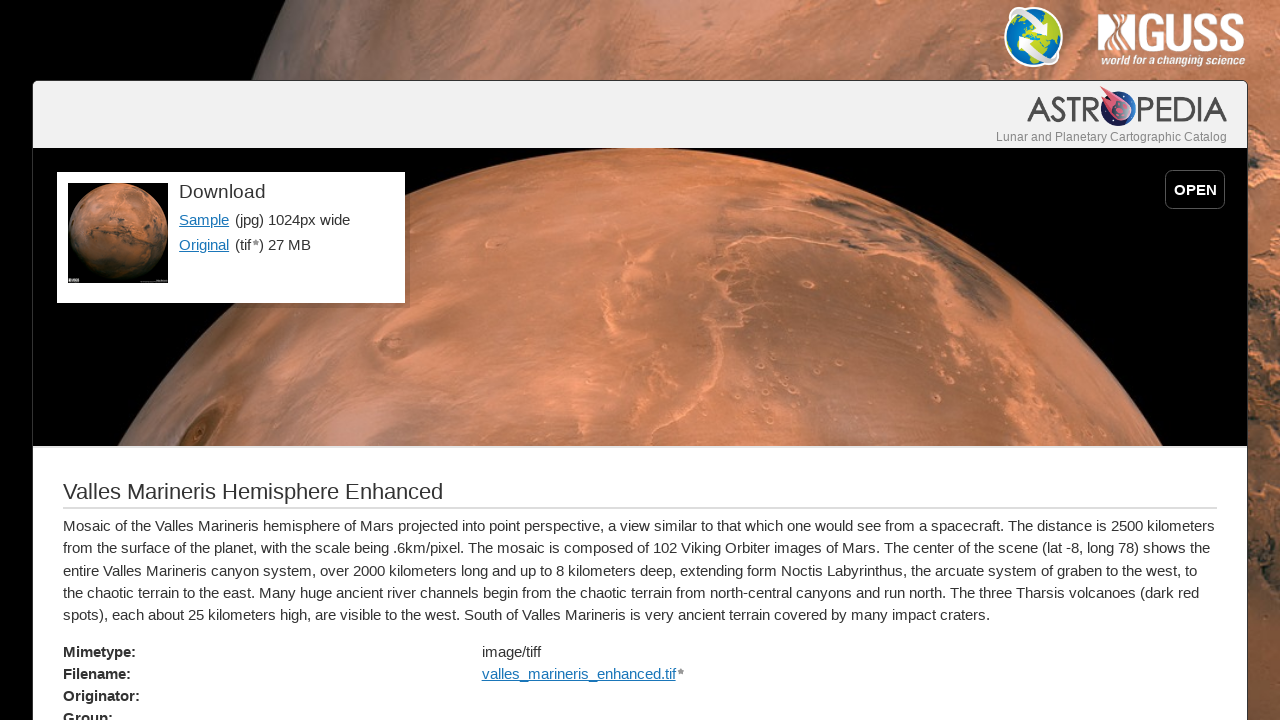

Full-size hemisphere image 4 loaded
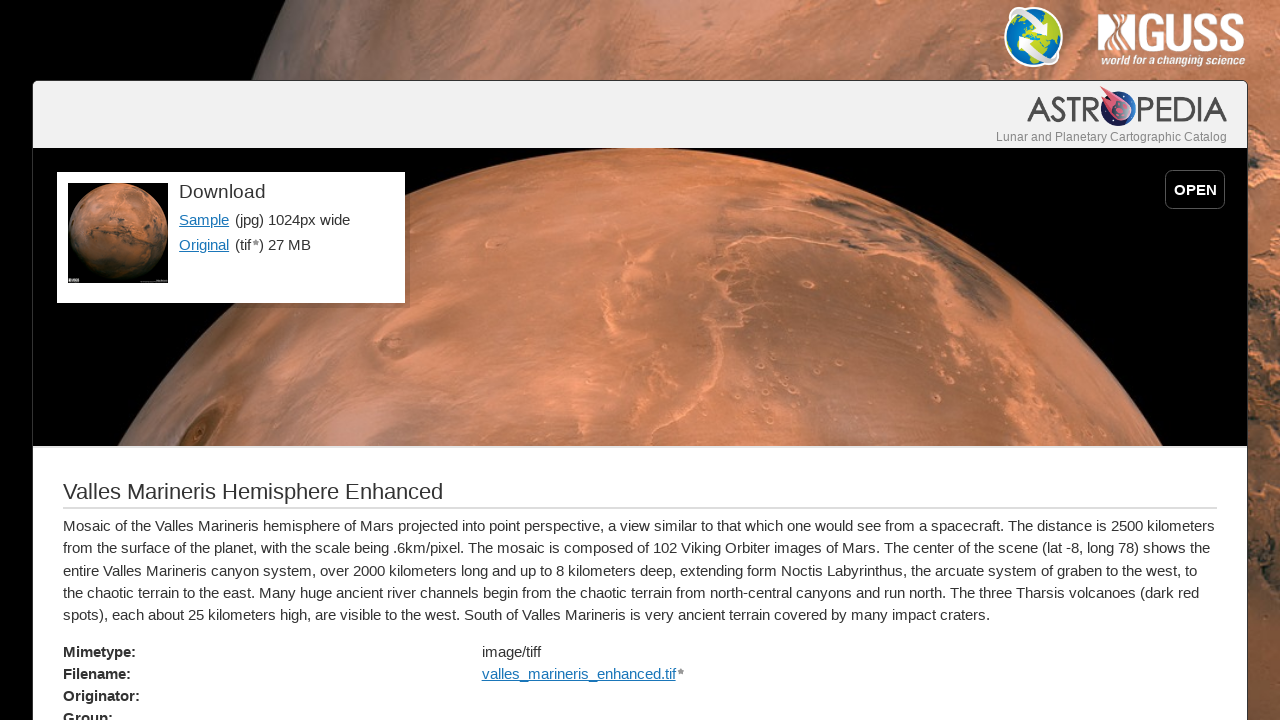

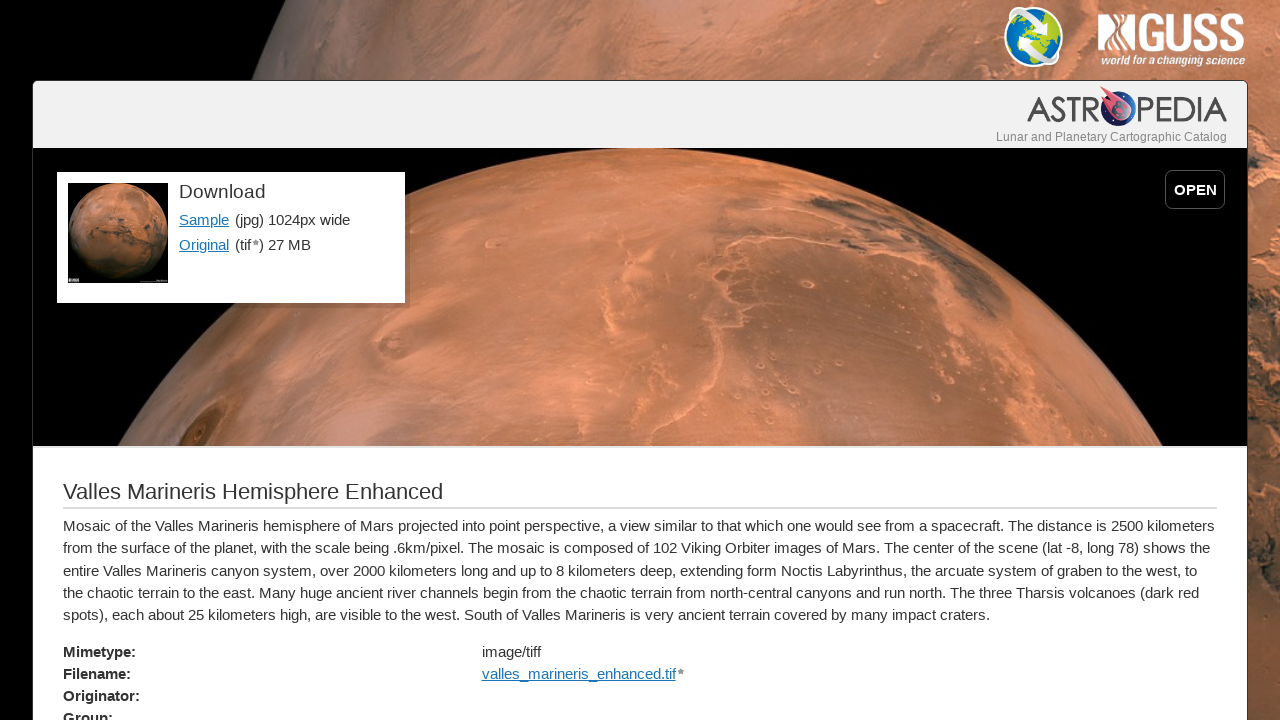